Navigates to a healthcare demo site and clicks on the "Make Appointment" link using tag name selector to access the login page

Starting URL: https://katalon-demo-cura.herokuapp.com/

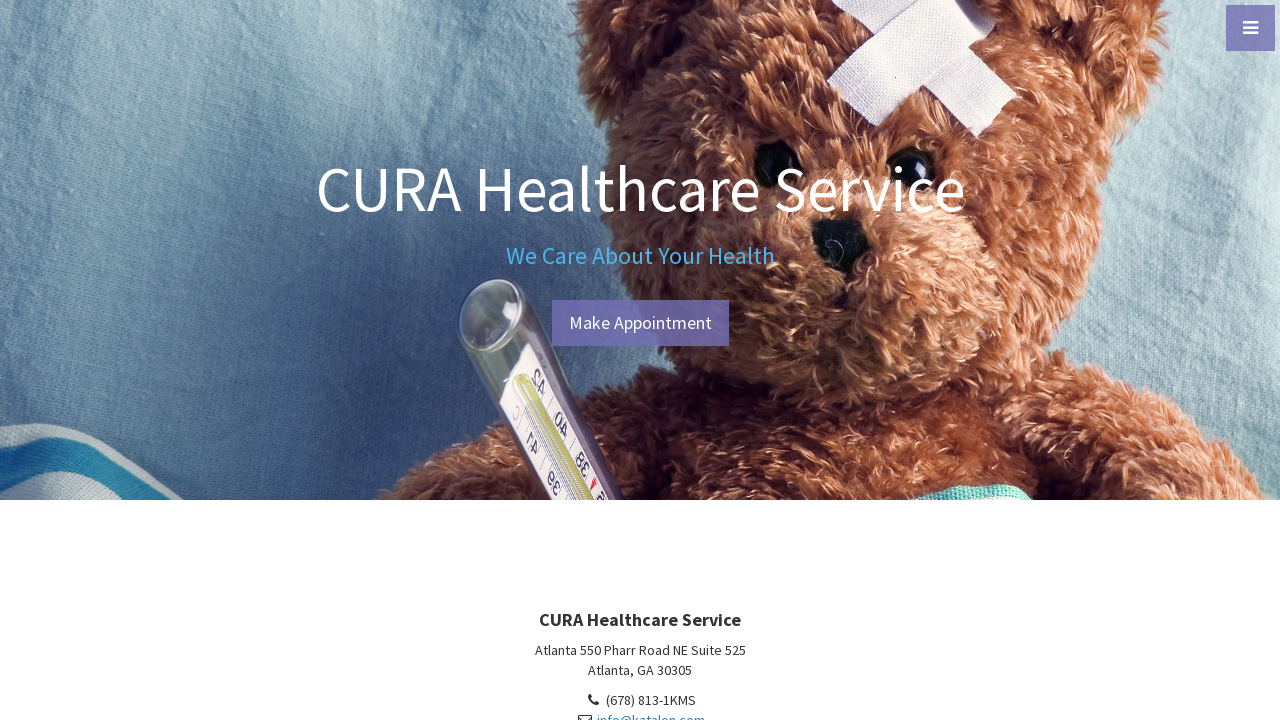

Located all anchor tags on the healthcare demo site
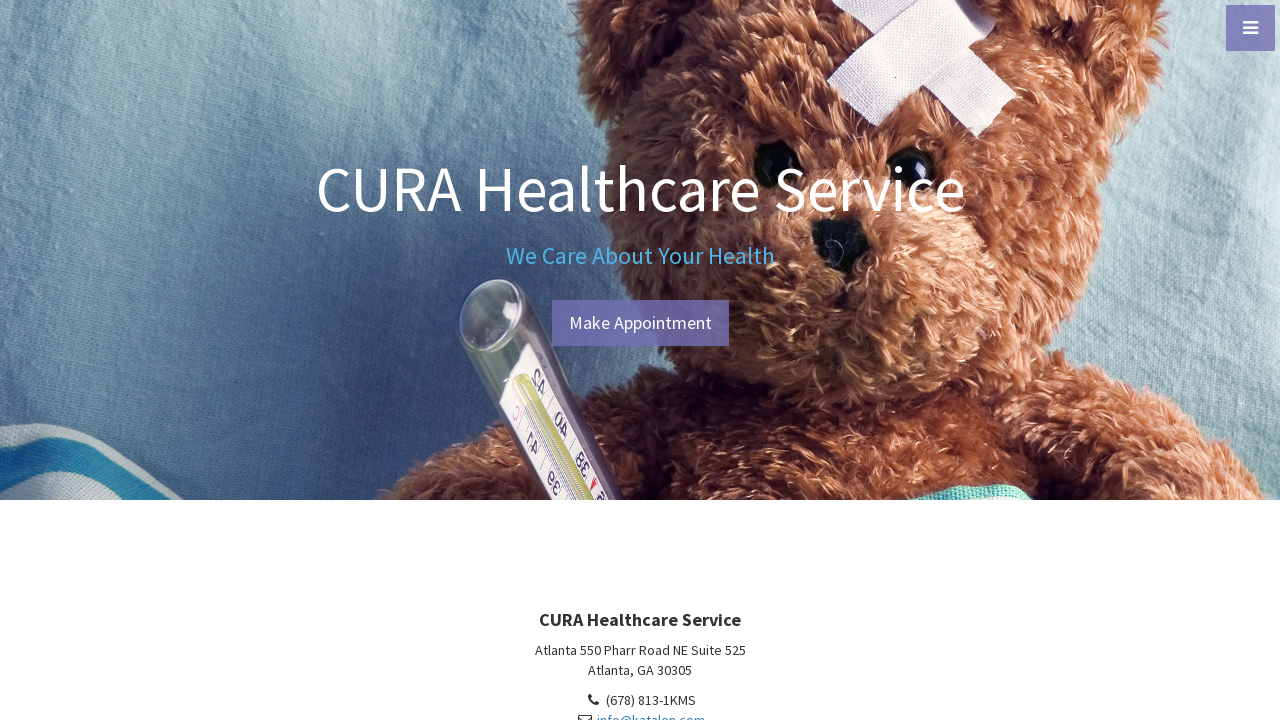

Clicked the 'Make Appointment' link to access login page at (640, 323) on a >> nth=5
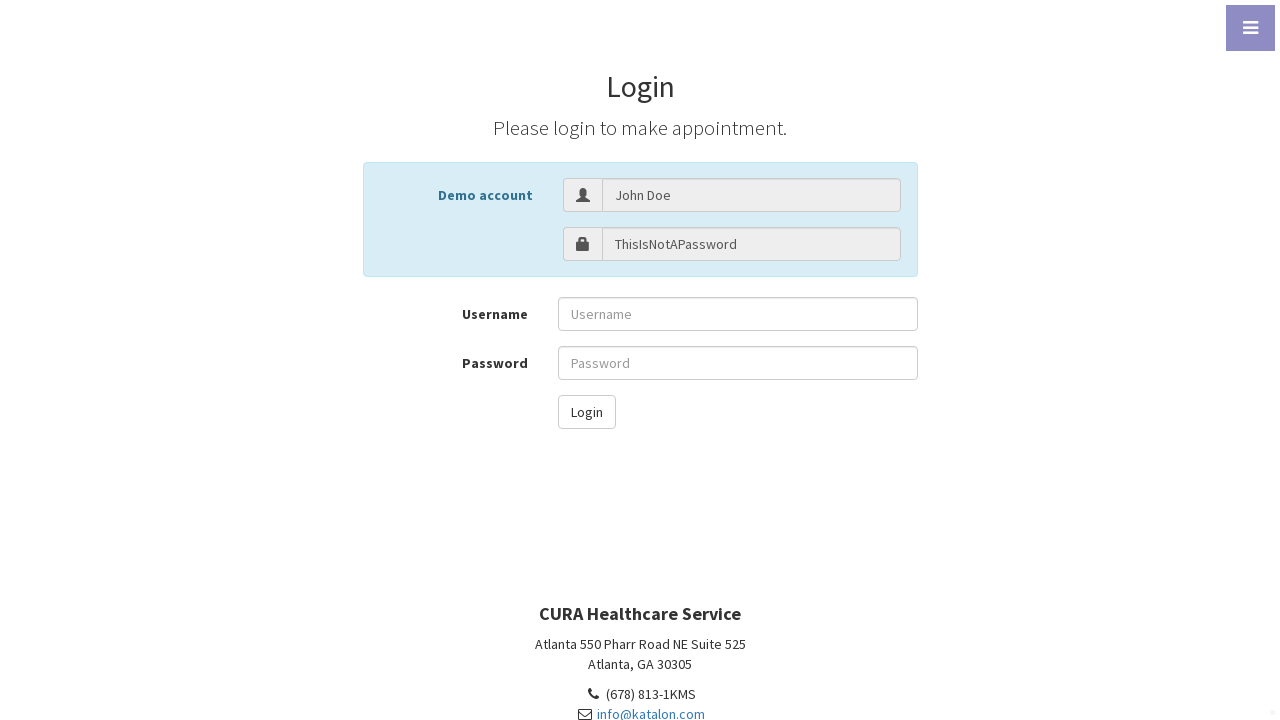

Navigation to login page completed successfully
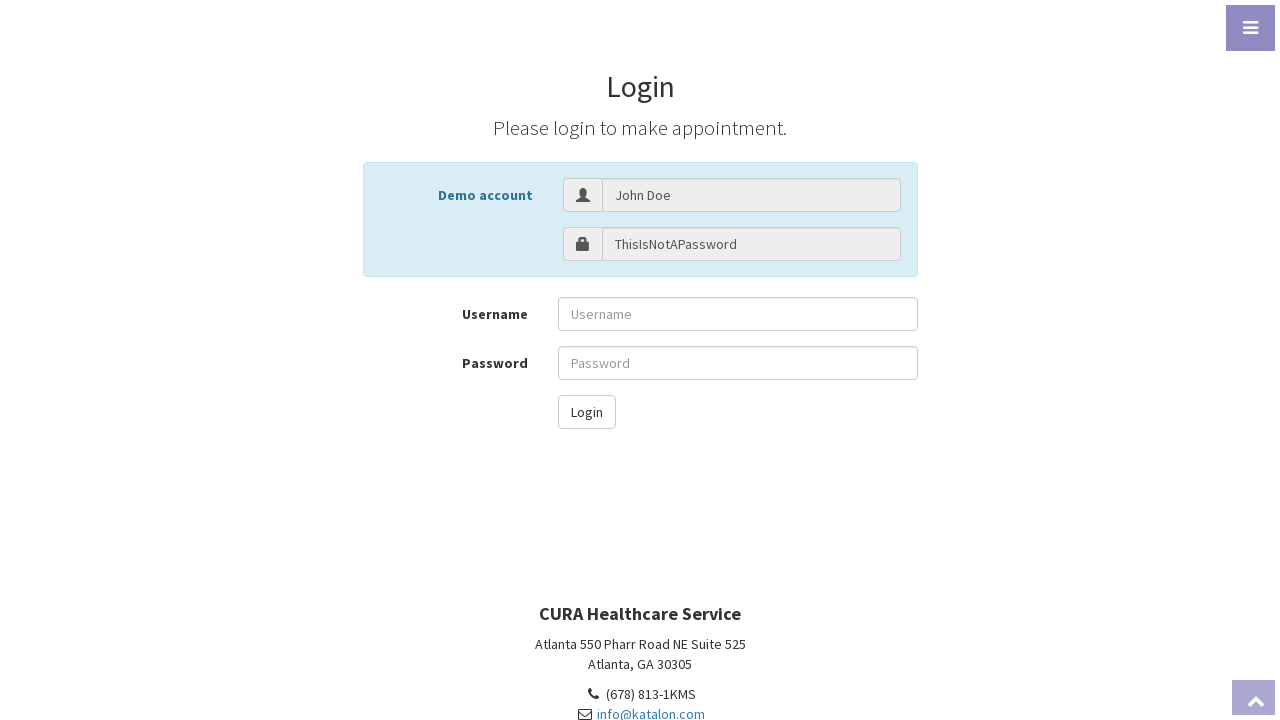

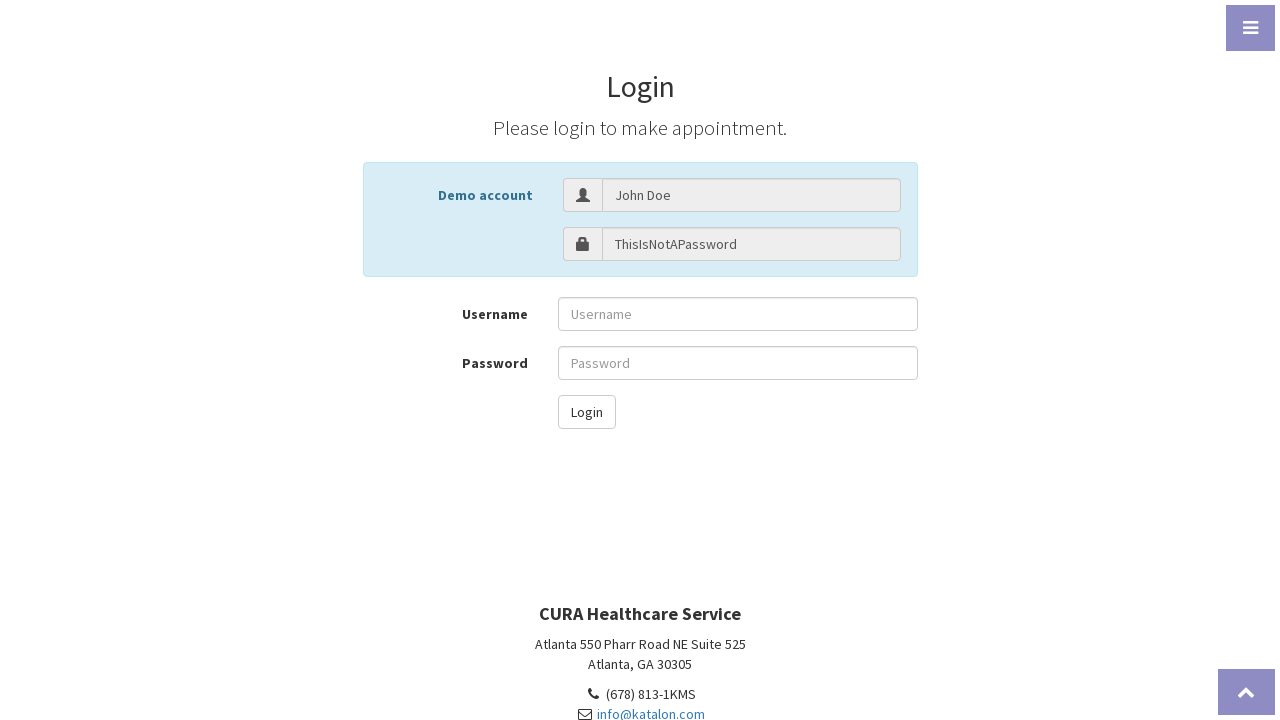